Tests dynamic content loading by clicking a Start button and verifying that "Hello World!" text becomes visible after loading completes

Starting URL: https://the-internet.herokuapp.com/dynamic_loading/1

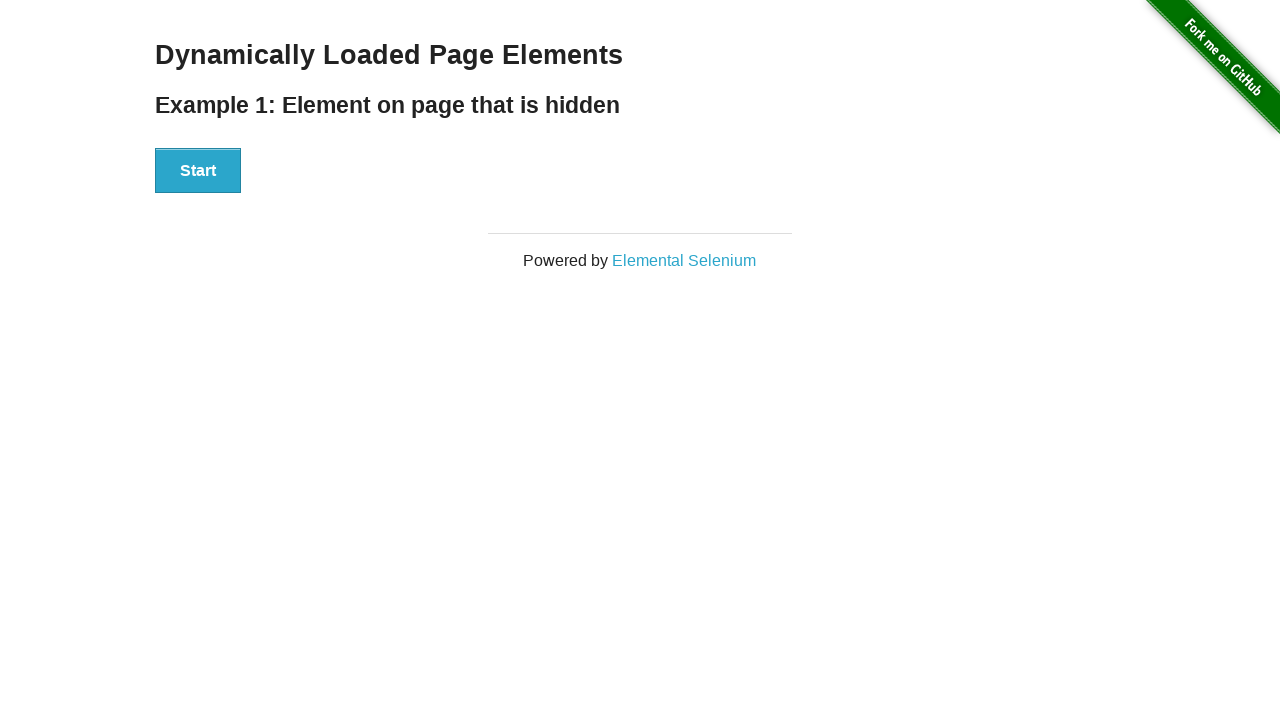

Clicked the Start button to trigger dynamic content loading at (198, 171) on button:has-text('Start')
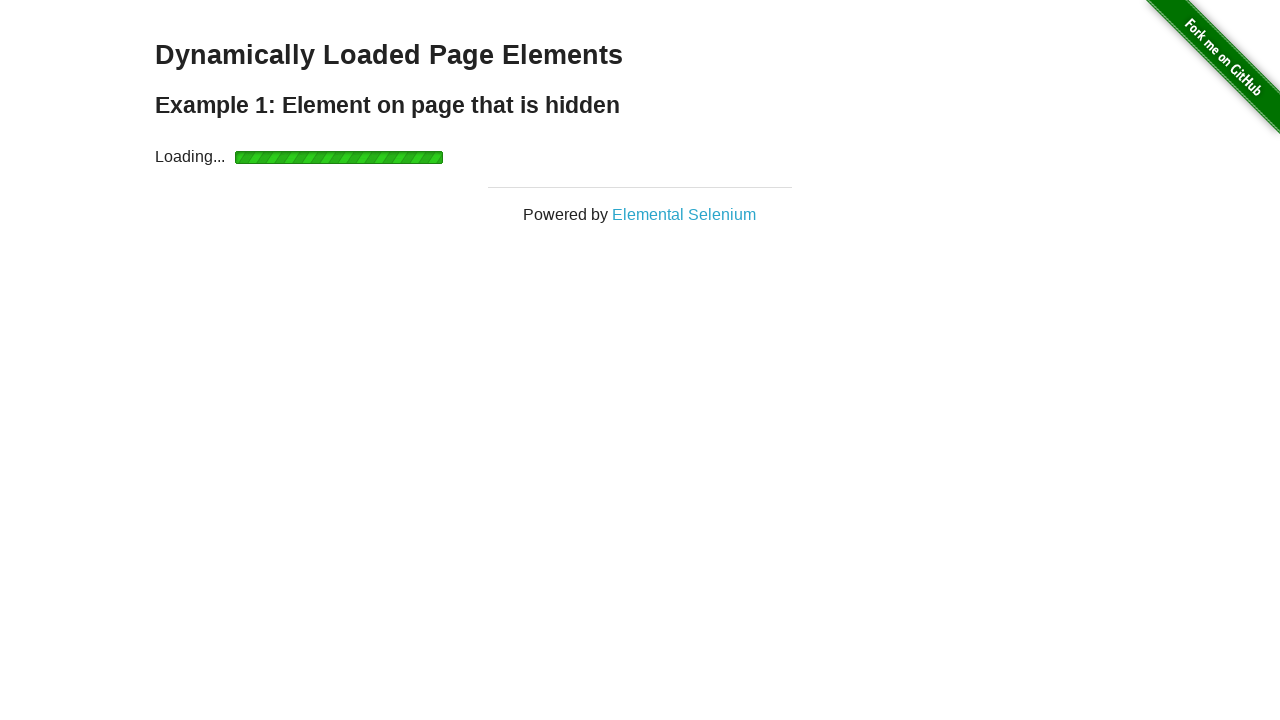

Waited for 'Hello World!' text to become visible after loading completes
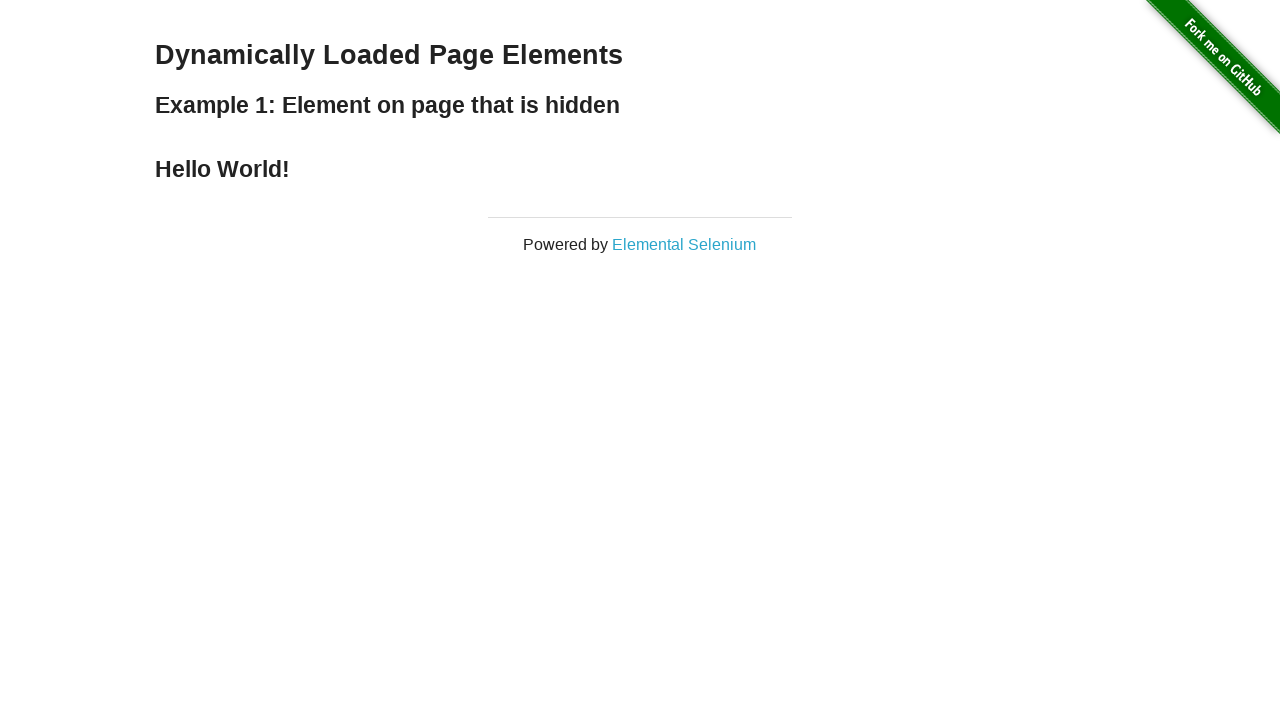

Located the 'Hello World!' element
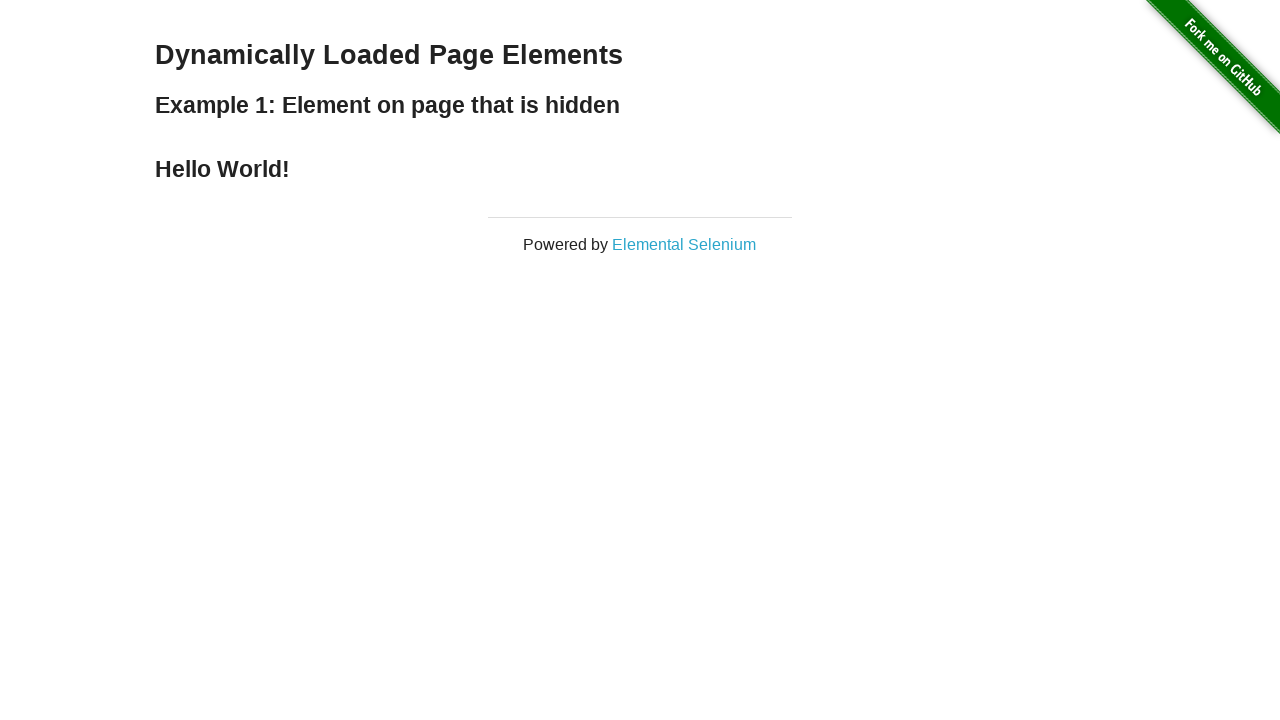

Verified that 'Hello World!' element is visible
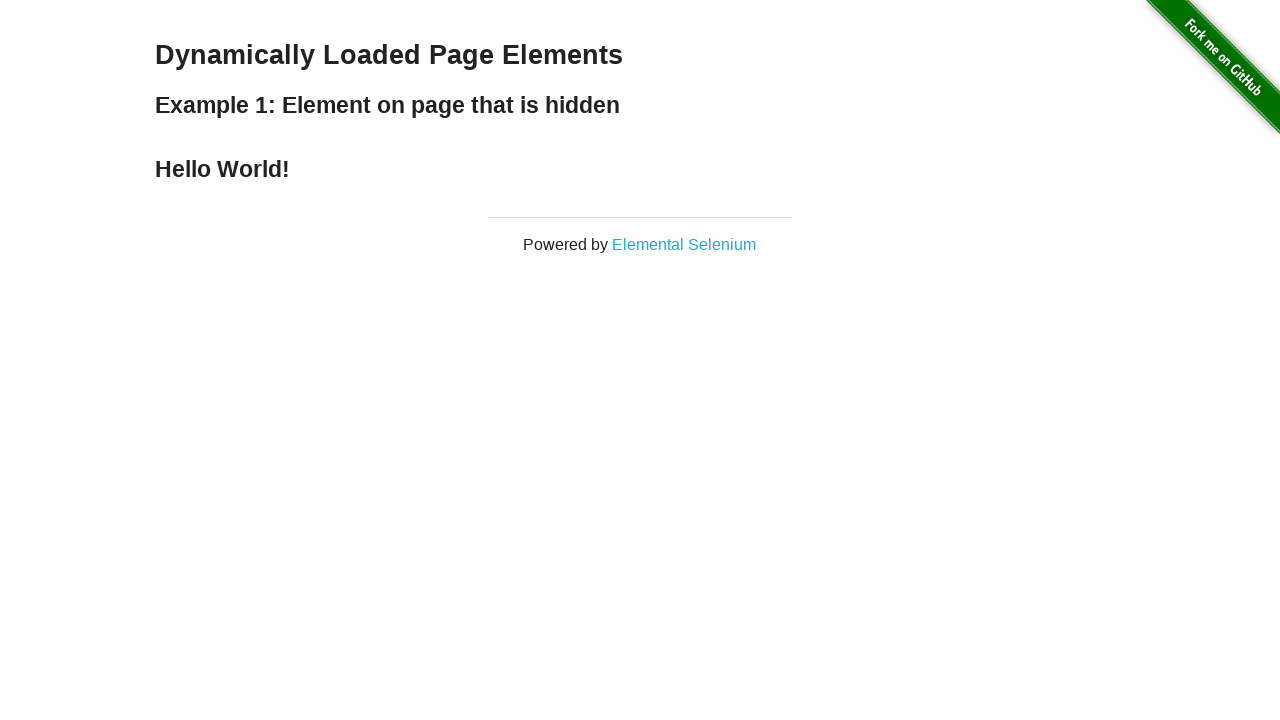

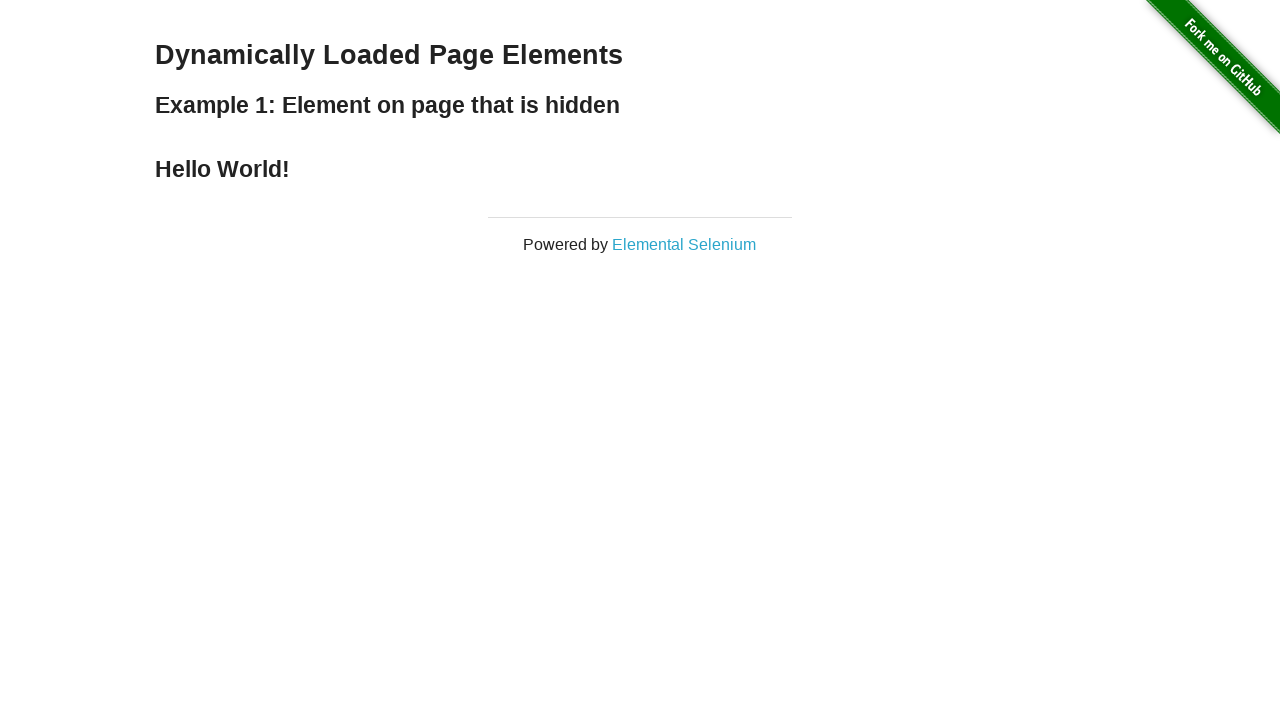